Tests that leaving password field empty shows the correct error message

Starting URL: https://www.saucedemo.com/

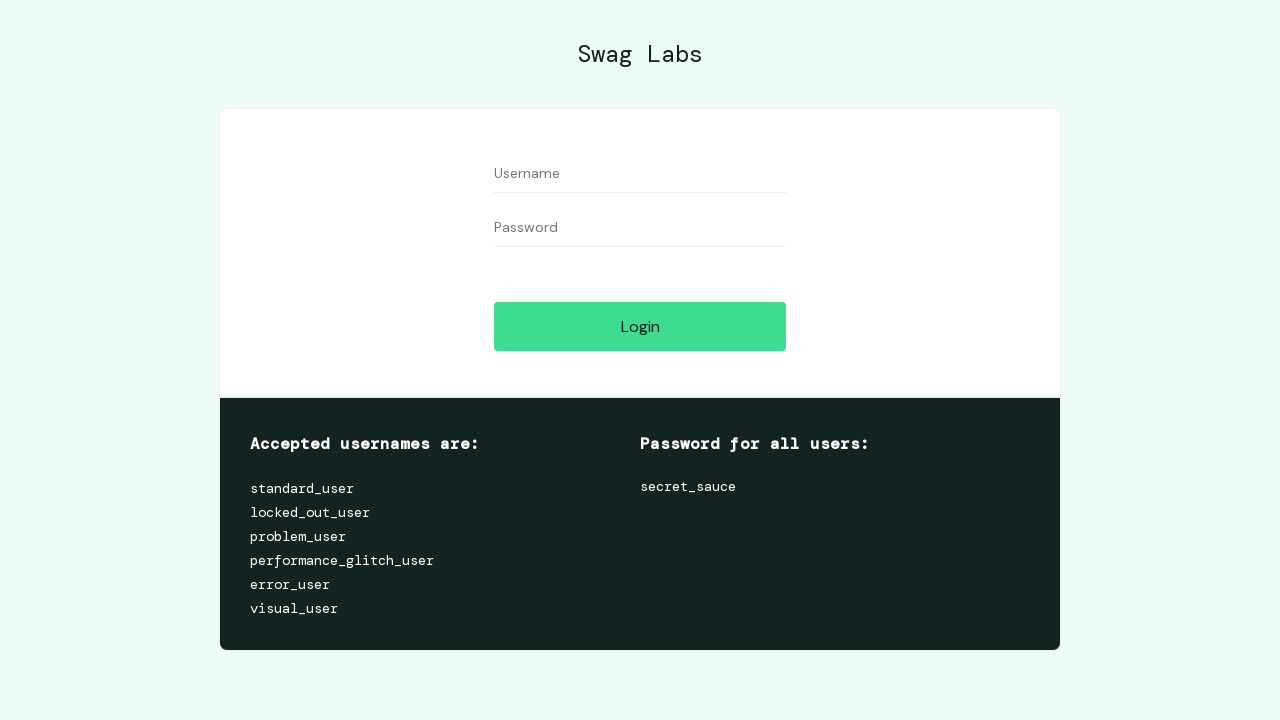

Filled username field with 'standard_user' on #user-name
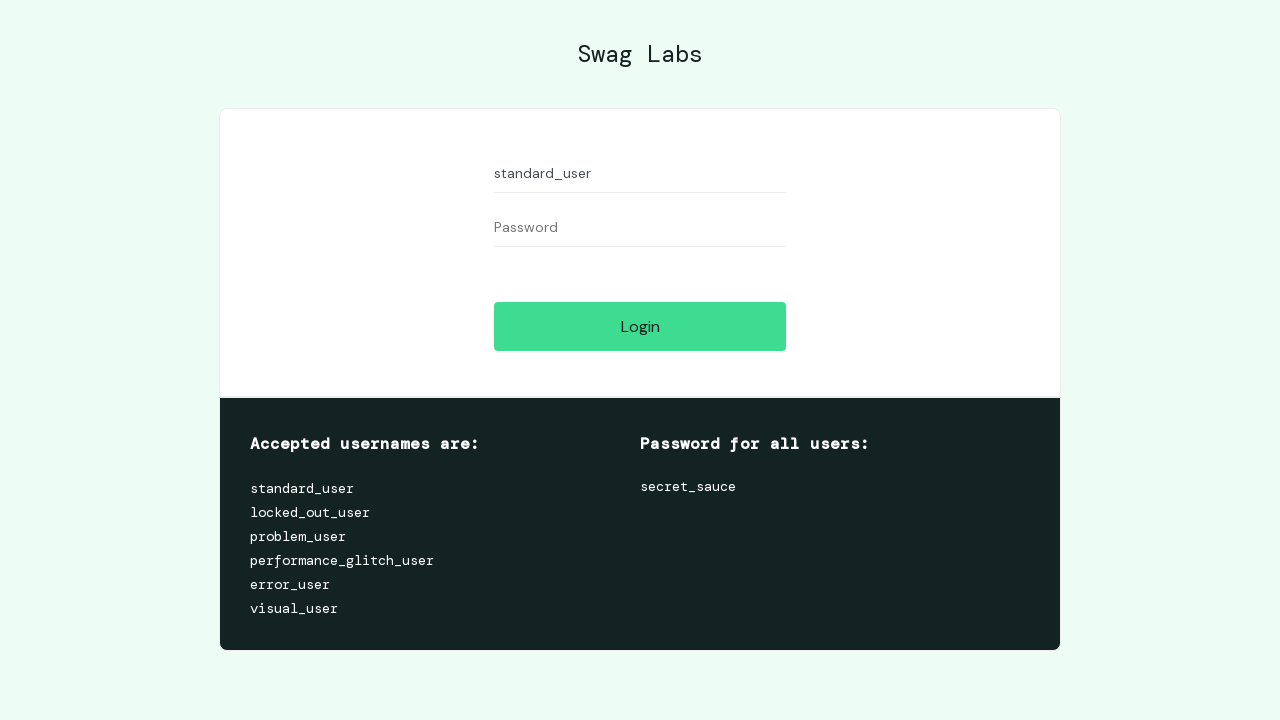

Clicked login button at (640, 326) on [name='login-button']
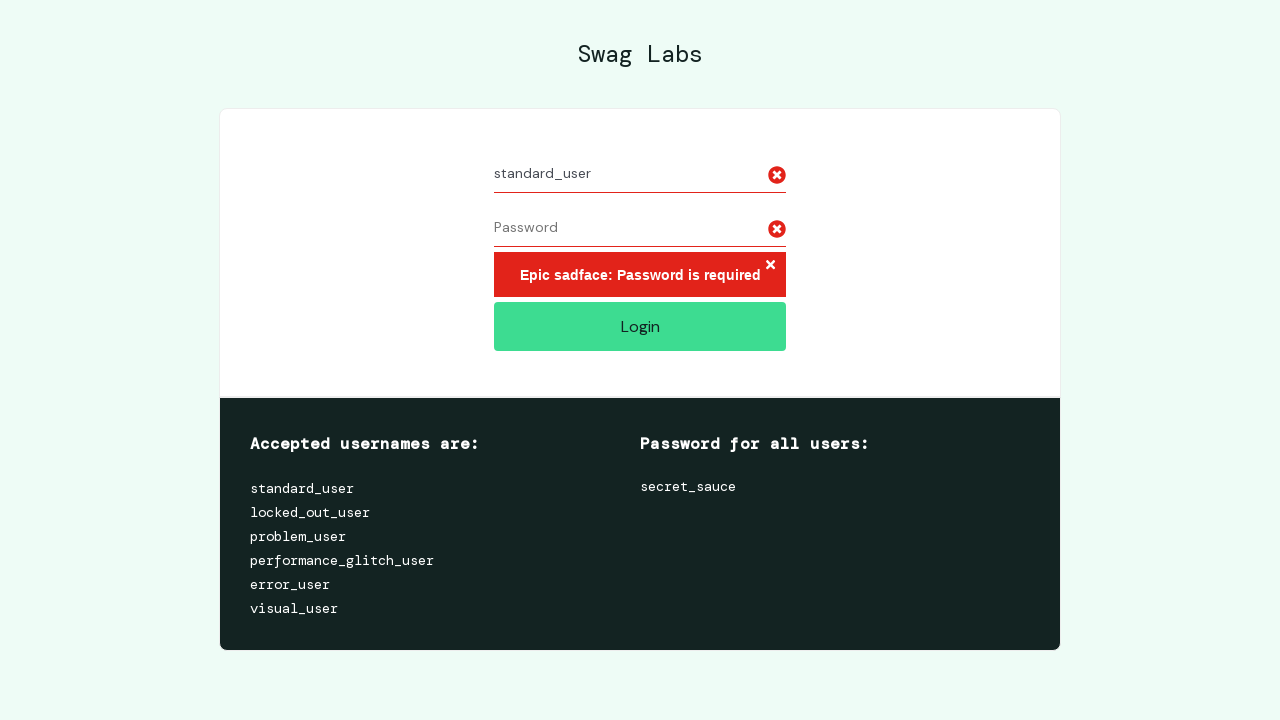

Error message appeared after attempting login with empty password
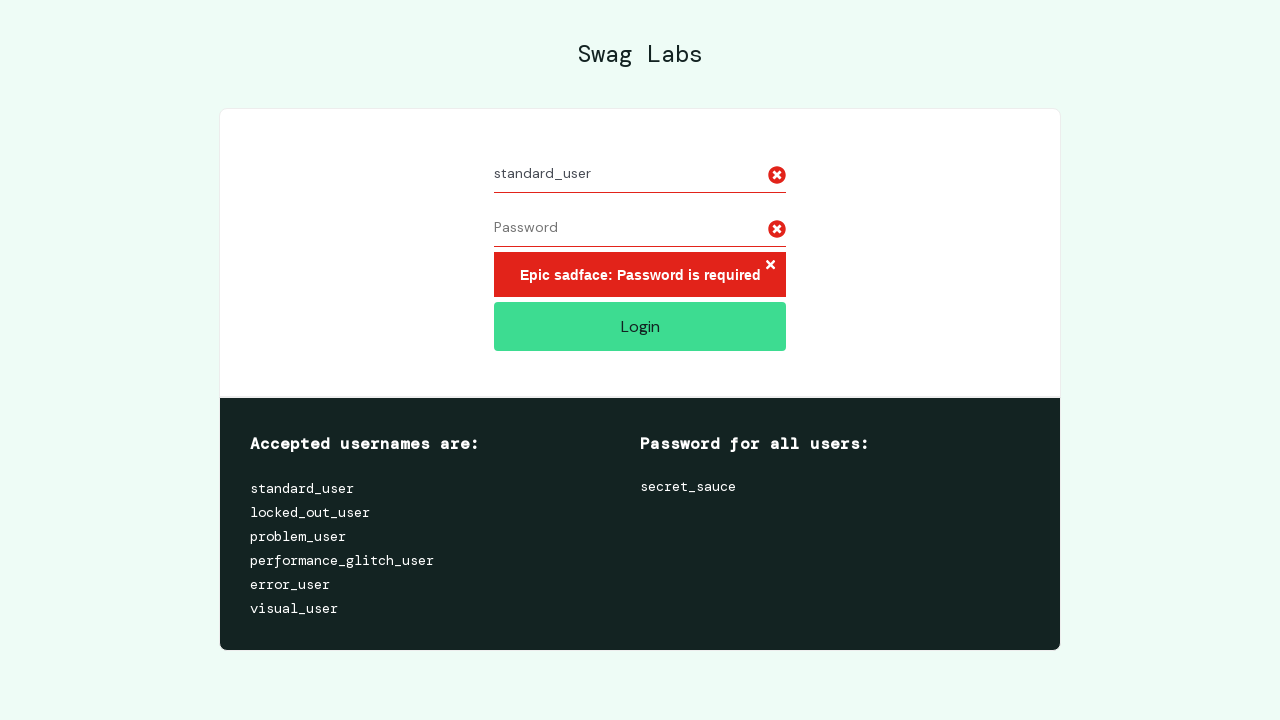

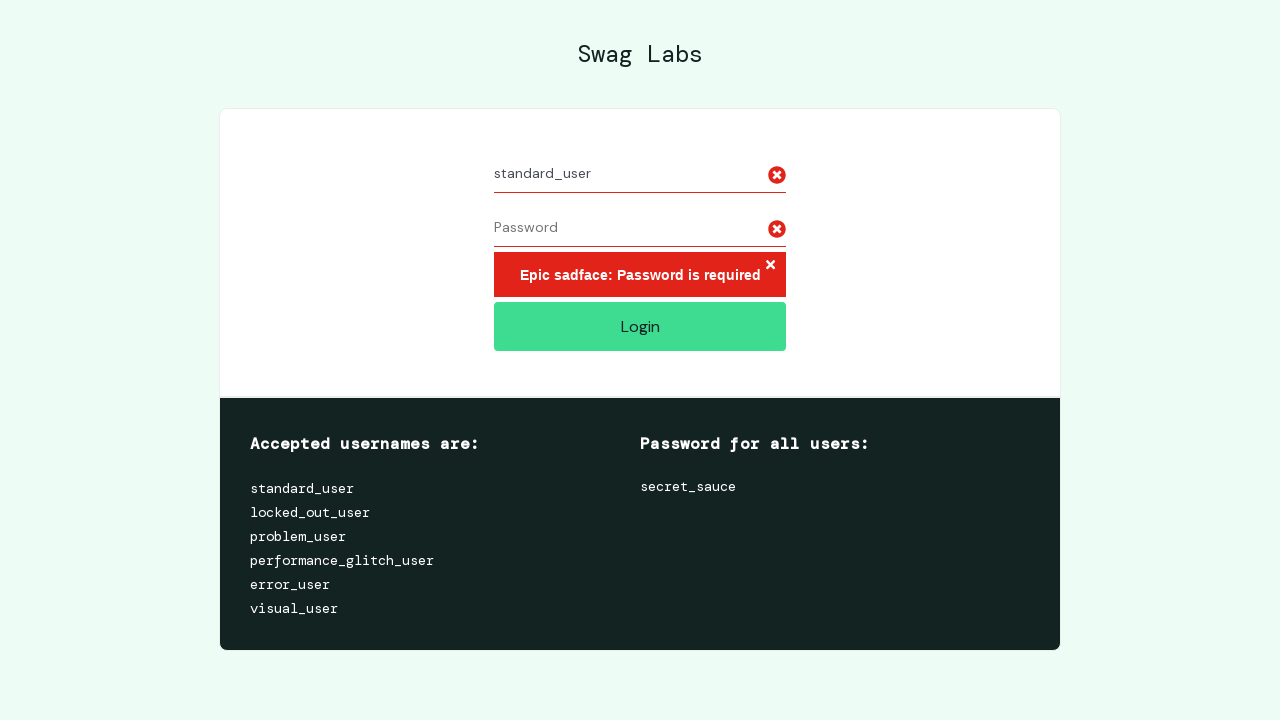